Tests dropdown selection functionality by selecting options using different methods (by index, value, and visible text) and verifying the selections

Starting URL: https://the-internet.herokuapp.com/dropdown

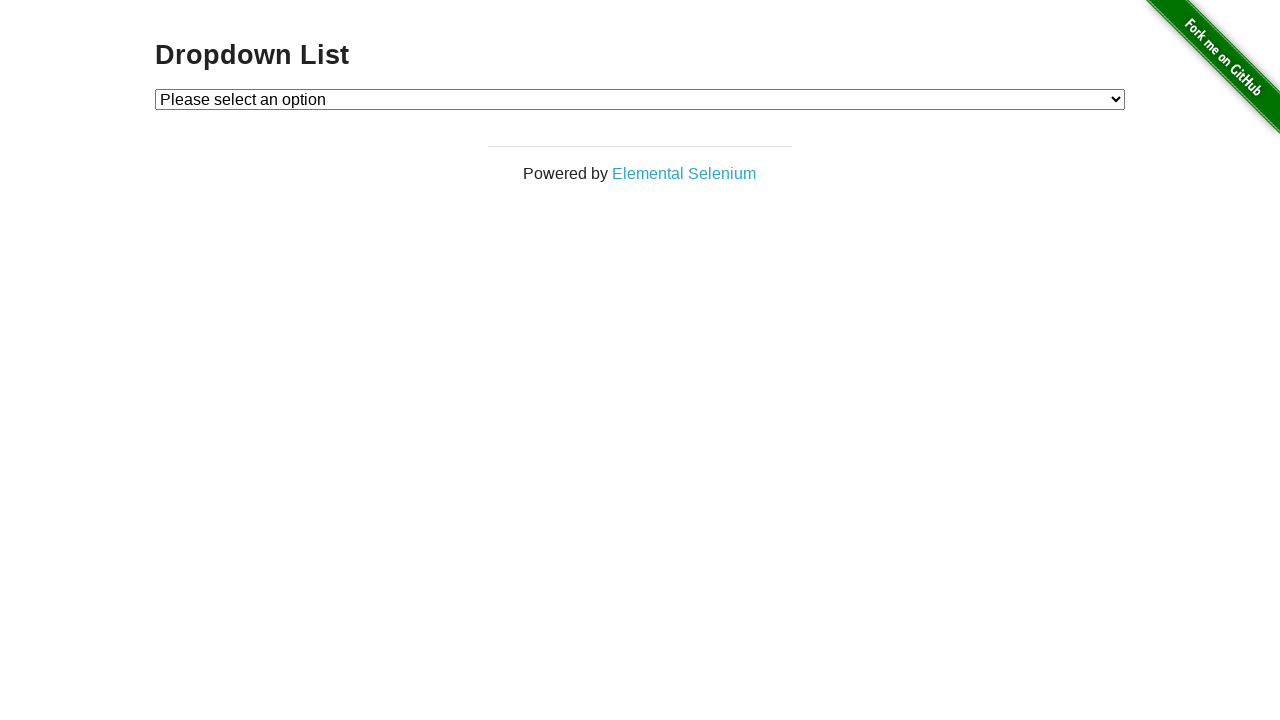

Located dropdown element with id 'dropdown'
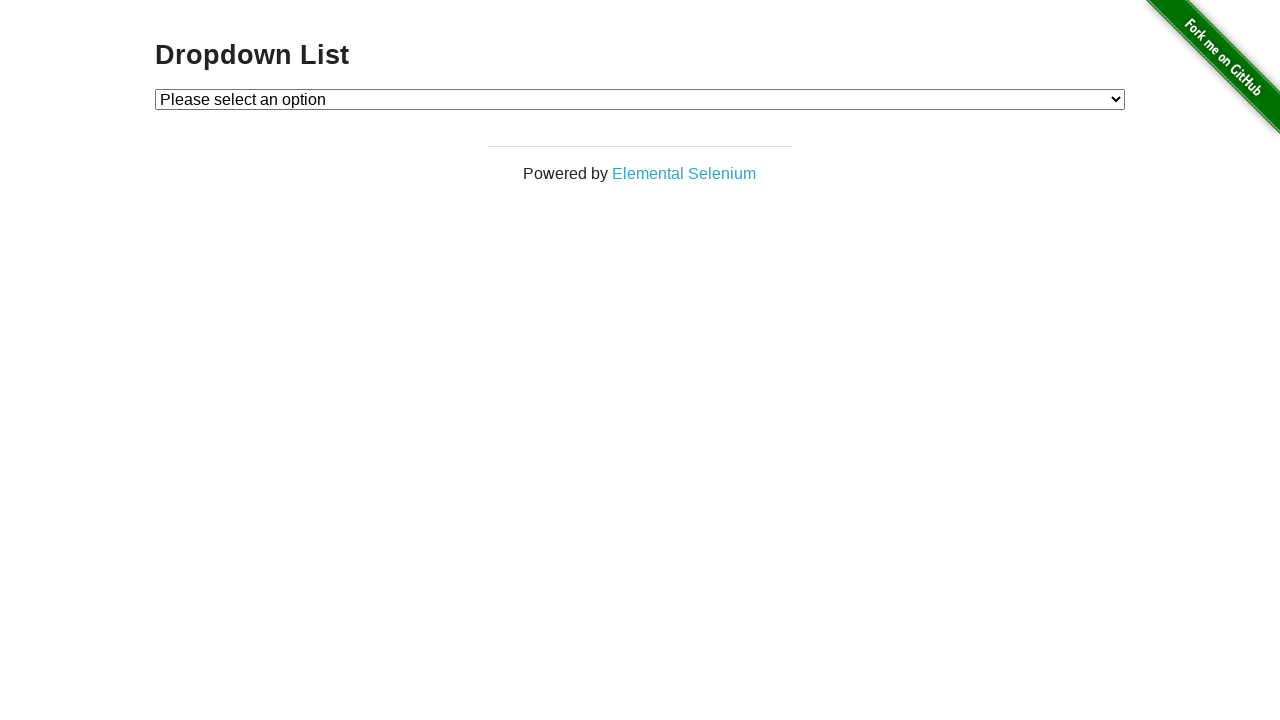

Selected Option 1 by index (index 1) on #dropdown
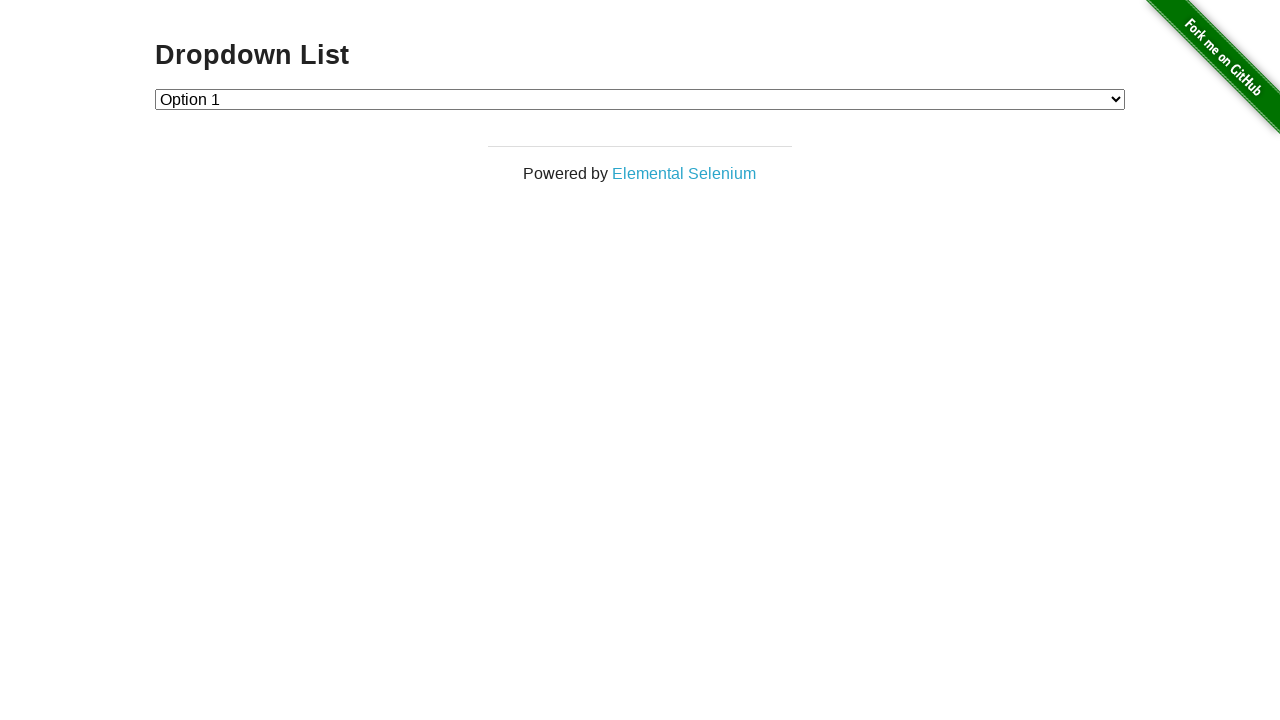

Selected Option 2 by value attribute on #dropdown
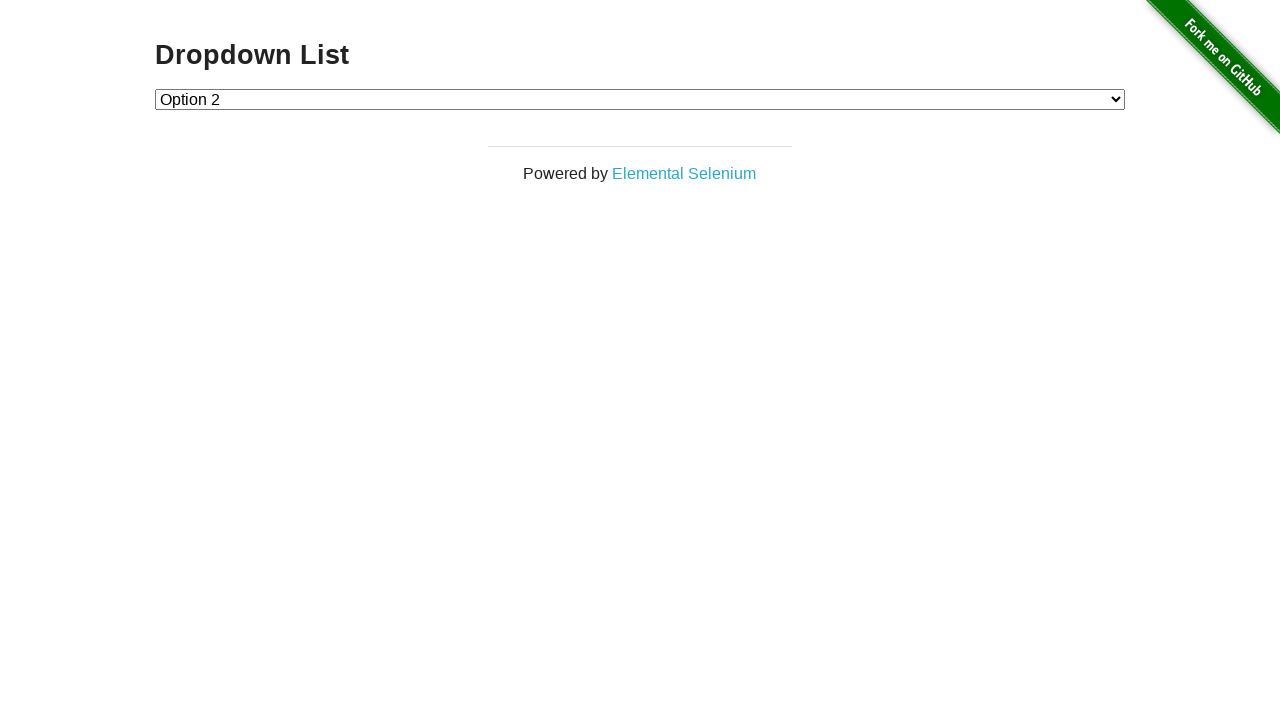

Selected Option 1 by visible text label on #dropdown
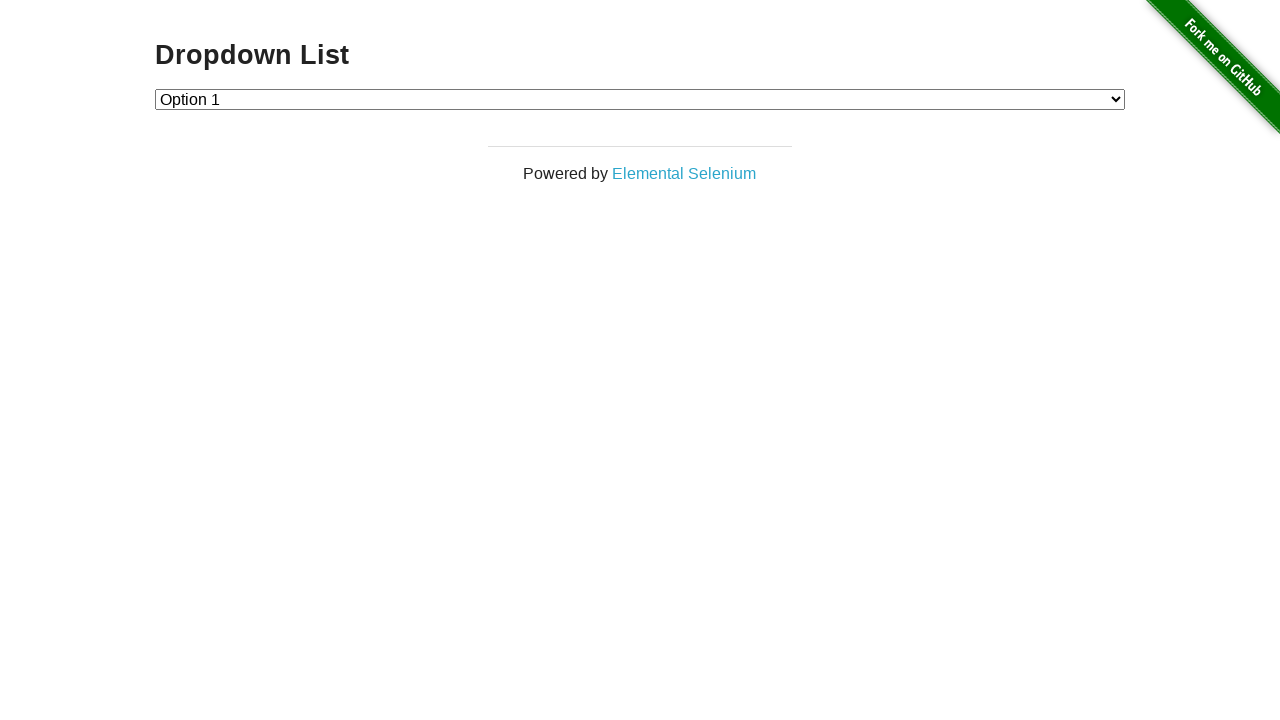

Retrieved all available dropdown options
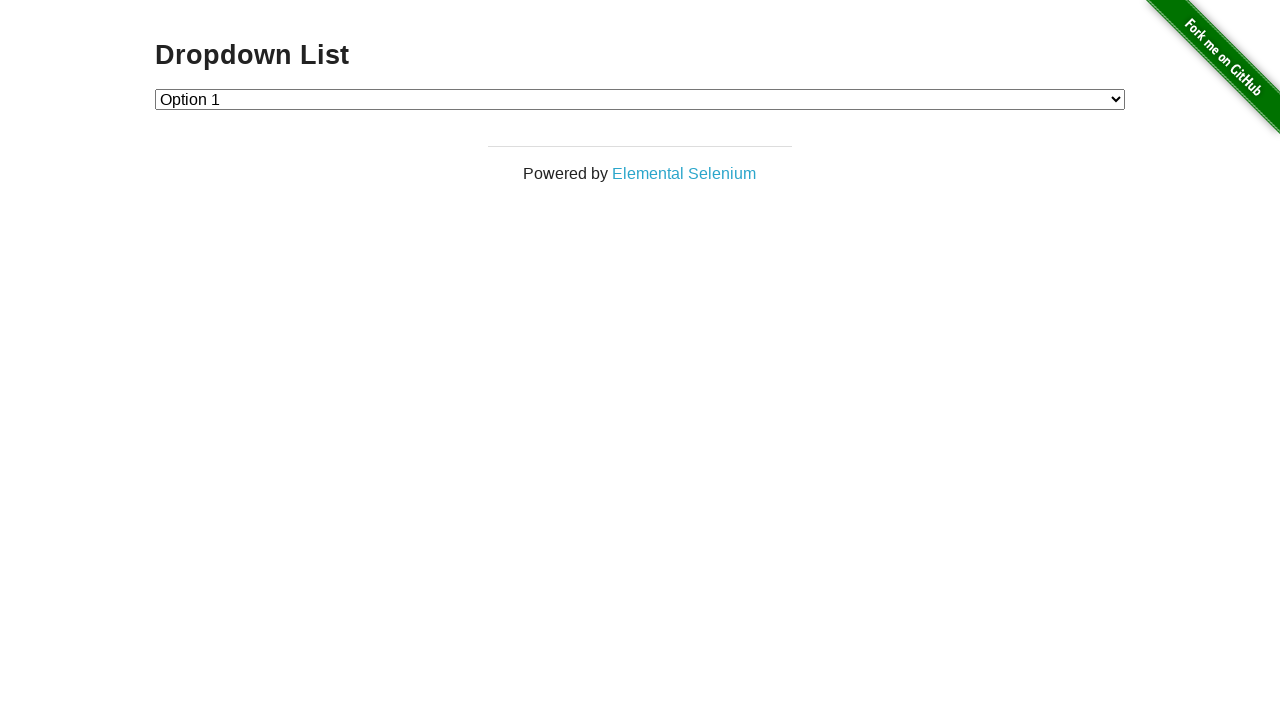

Retrieved currently selected option text
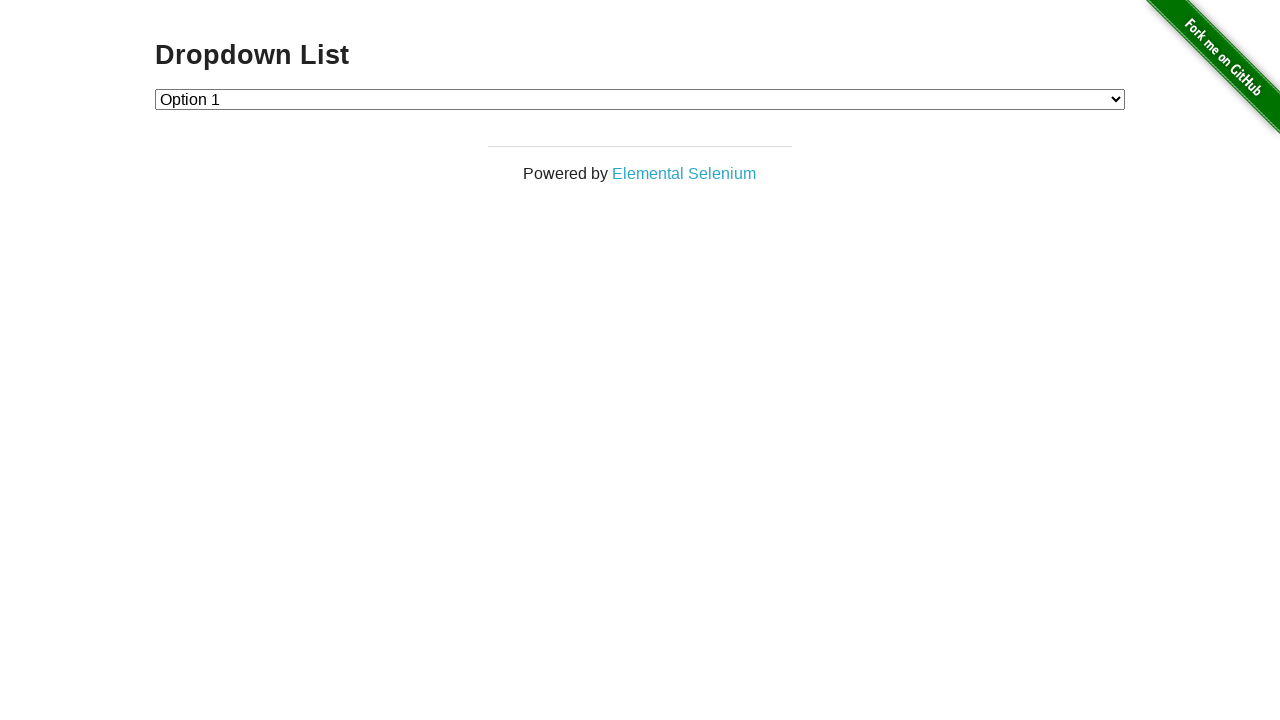

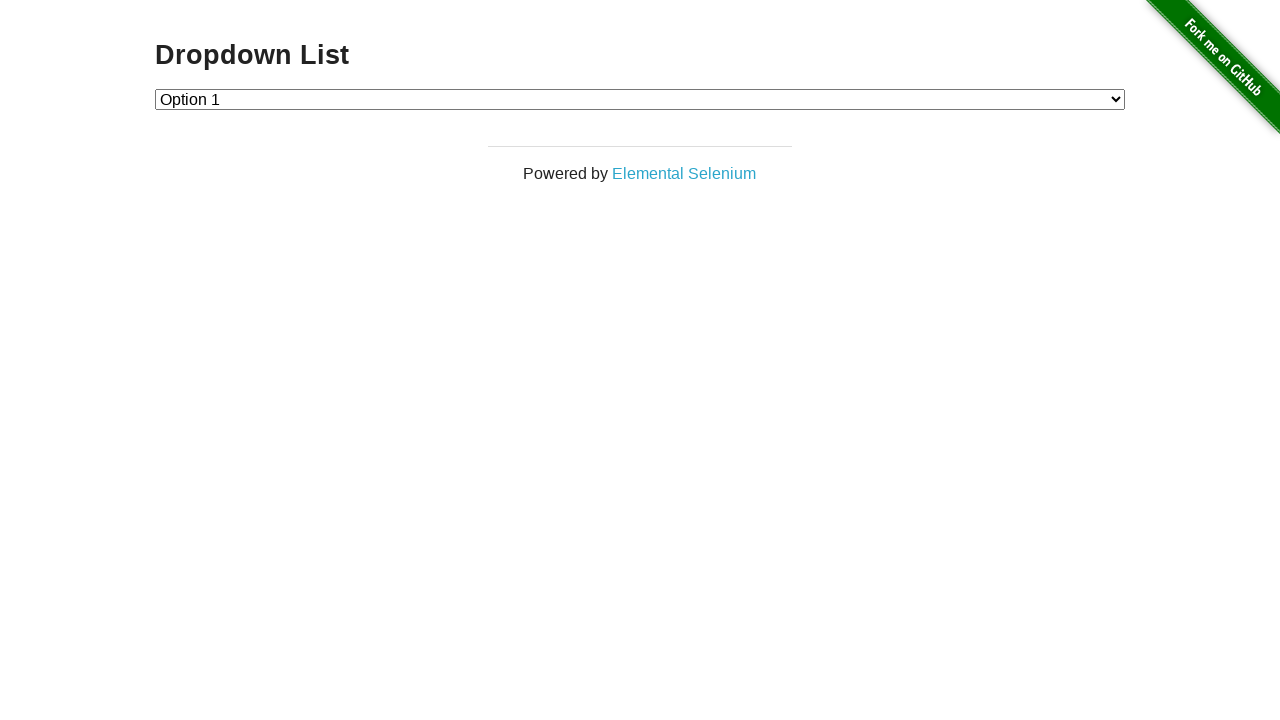